Tests passenger dropdown functionality by opening the dropdown, incrementing the adult passenger count 4 times, and closing the dropdown

Starting URL: https://rahulshettyacademy.com/dropdownsPractise/

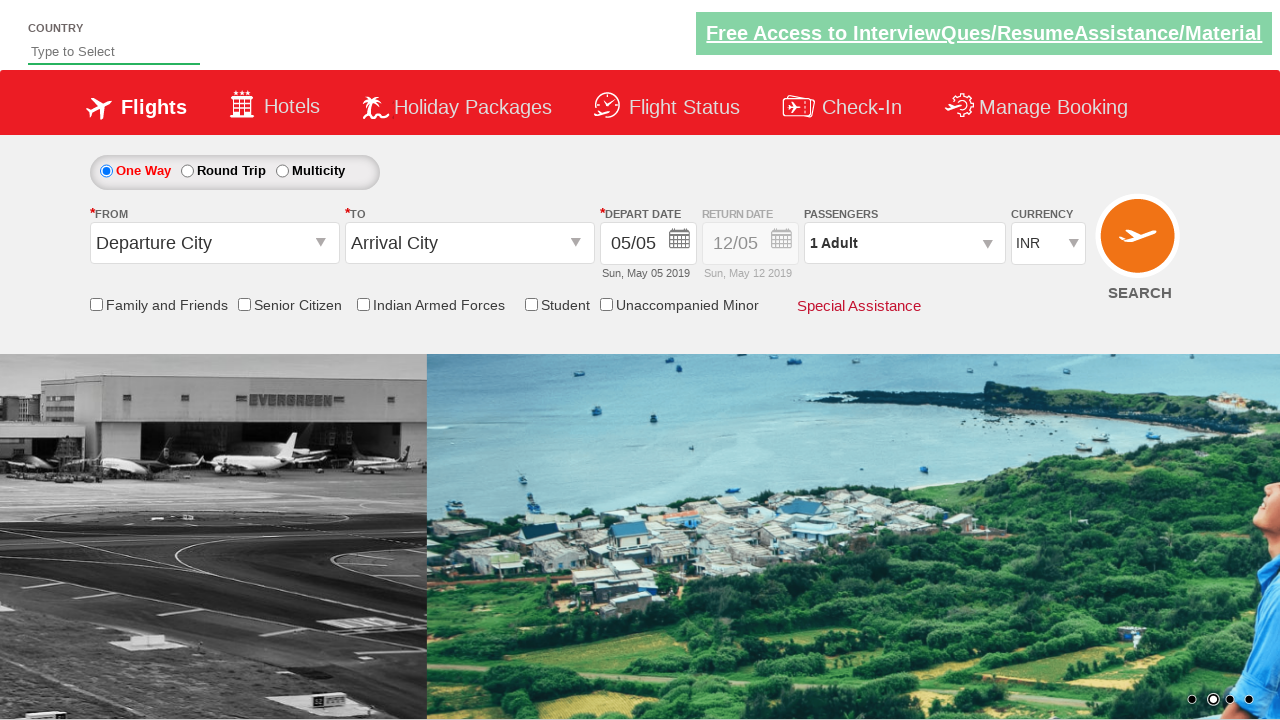

Clicked to open passenger info dropdown at (904, 243) on #divpaxinfo
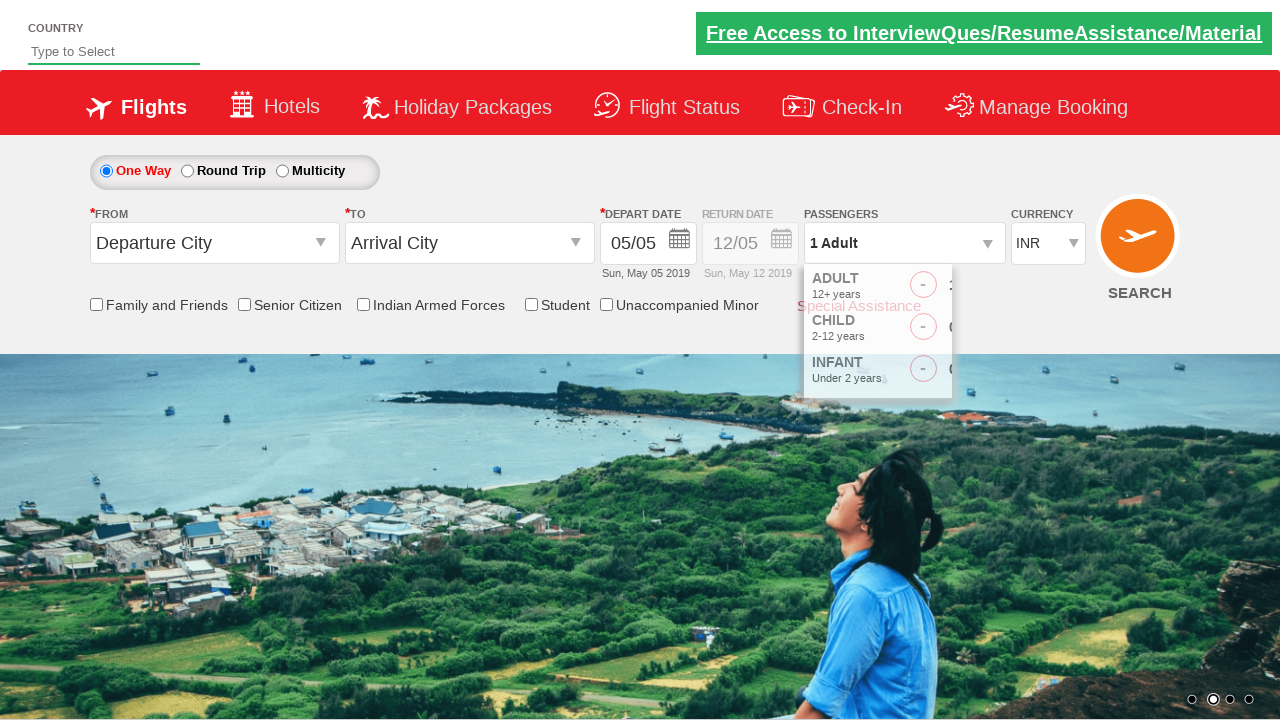

Waited for dropdown to become visible
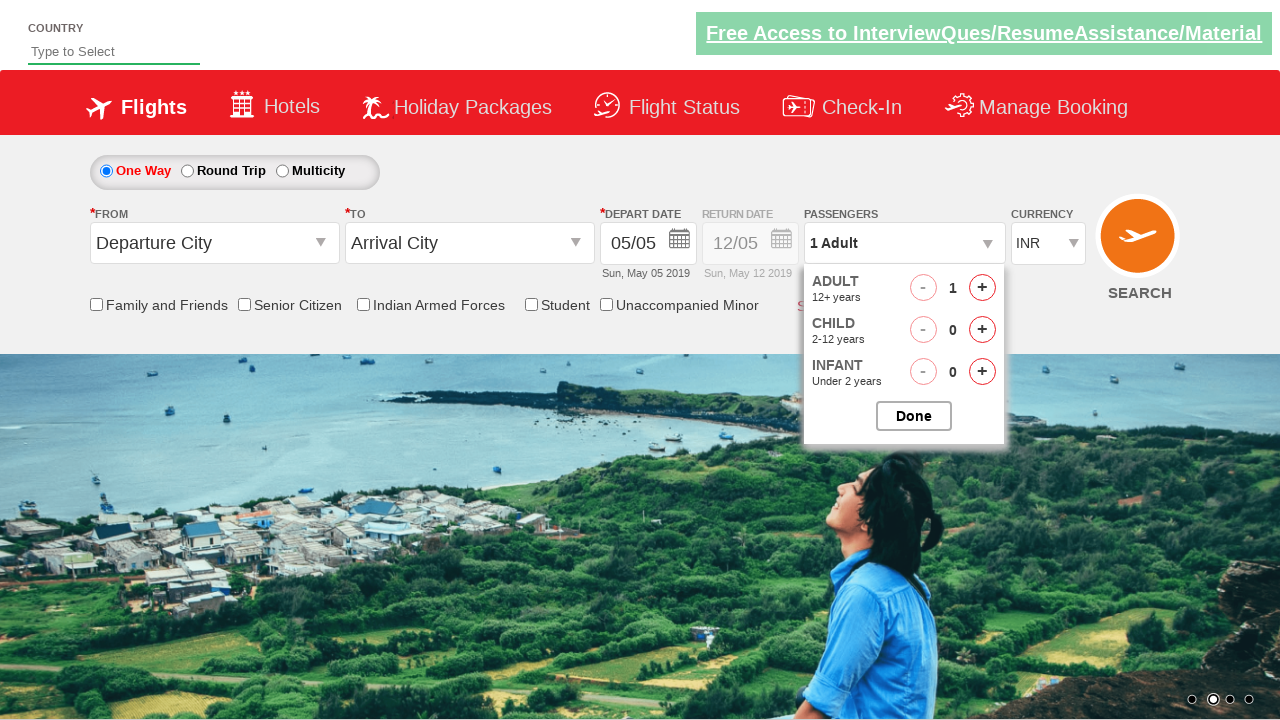

Incremented adult passenger count (increment 1 of 4) at (982, 288) on #hrefIncAdt
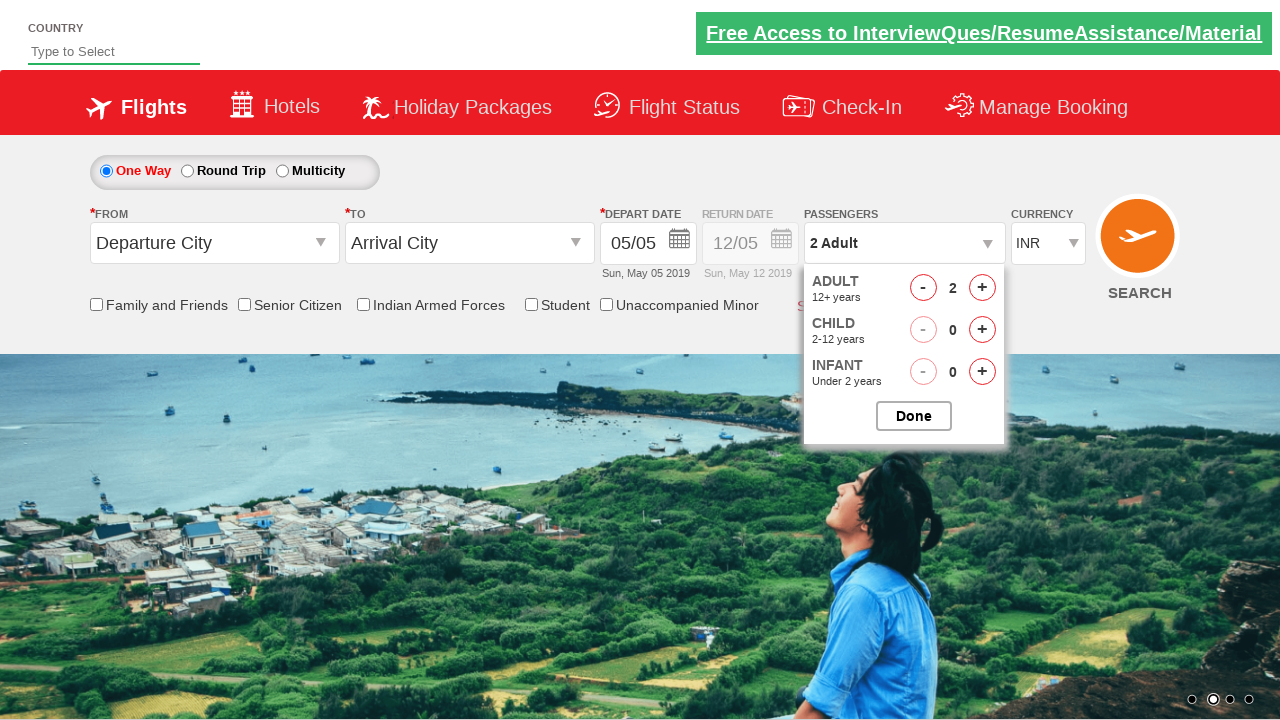

Incremented adult passenger count (increment 2 of 4) at (982, 288) on #hrefIncAdt
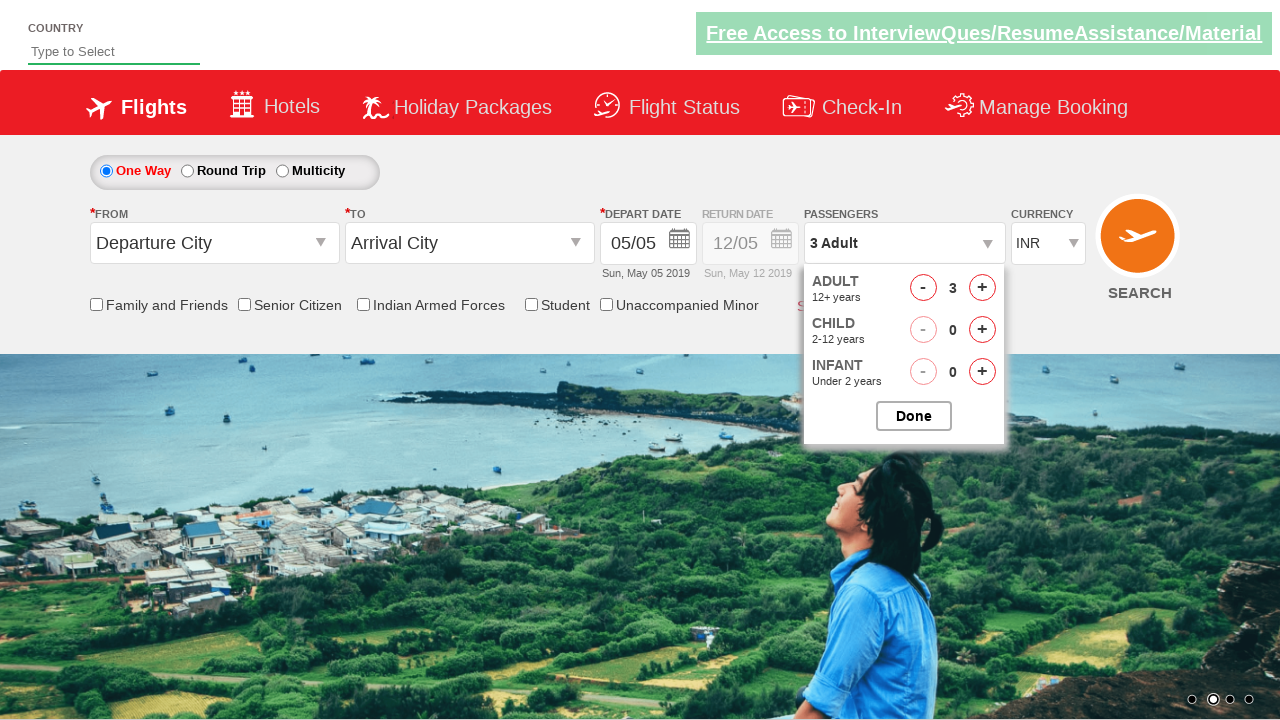

Incremented adult passenger count (increment 3 of 4) at (982, 288) on #hrefIncAdt
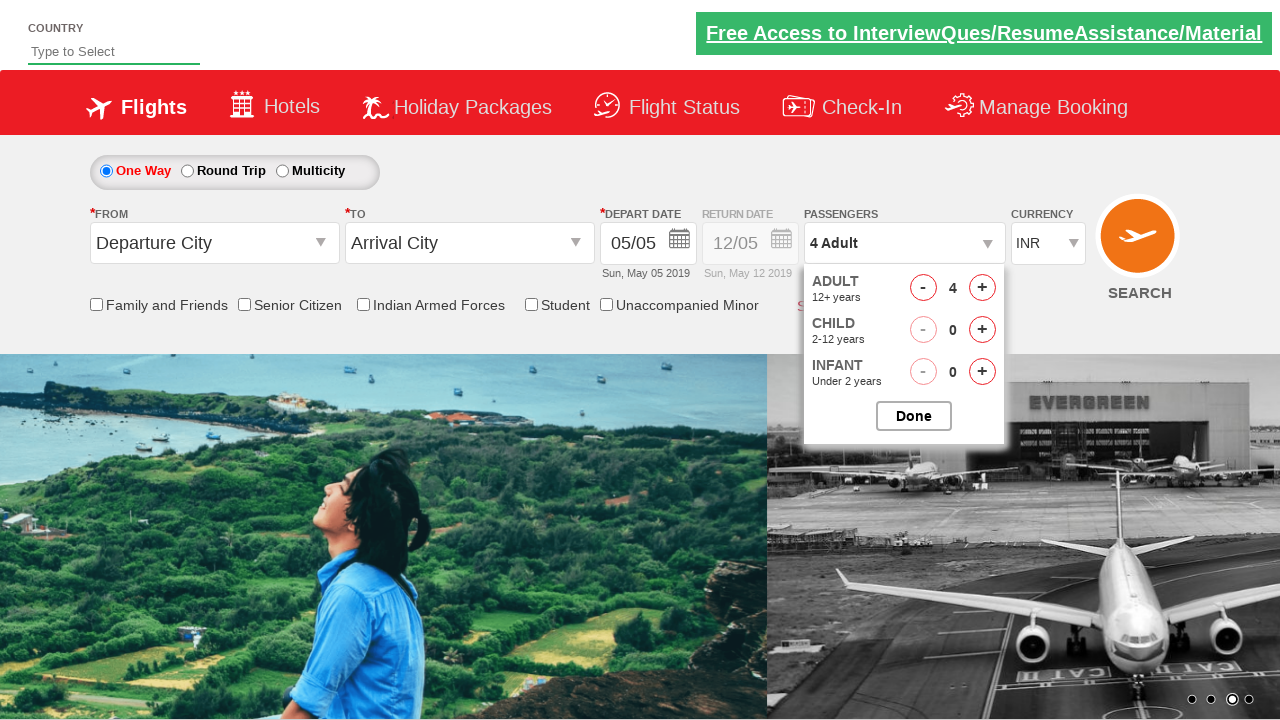

Incremented adult passenger count (increment 4 of 4) at (982, 288) on #hrefIncAdt
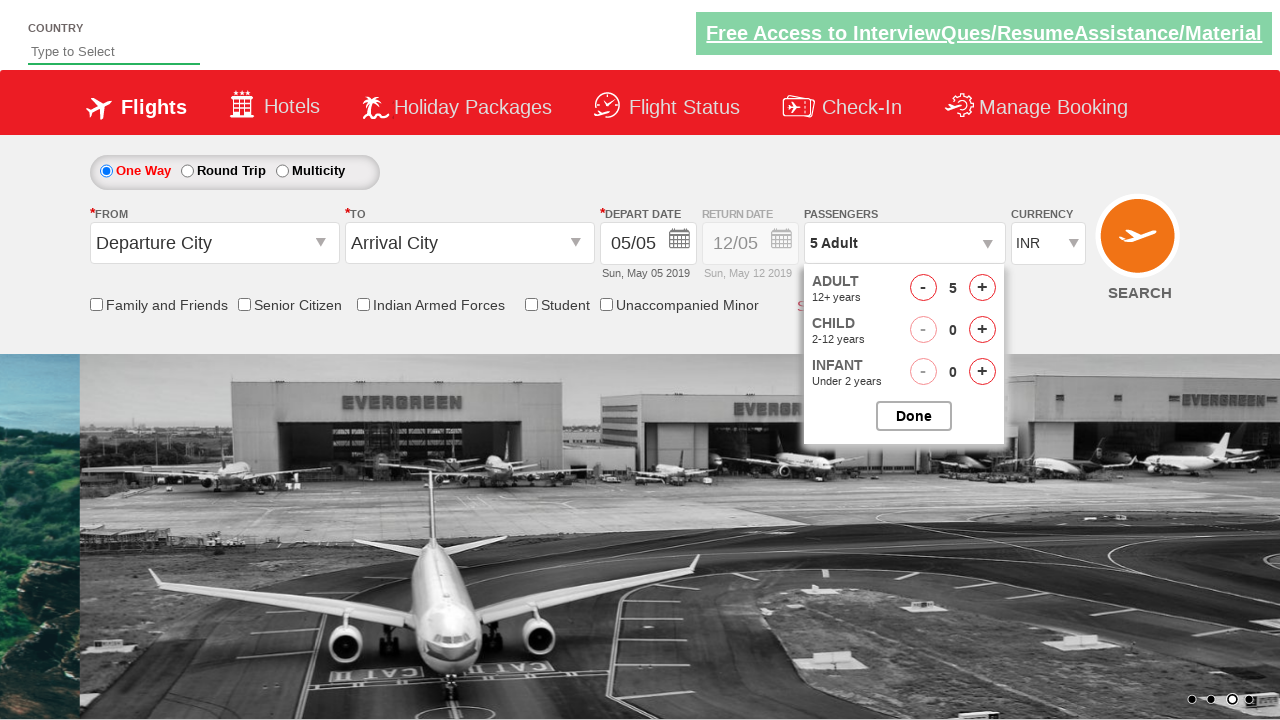

Clicked to close passenger options dropdown at (914, 416) on #btnclosepaxoption
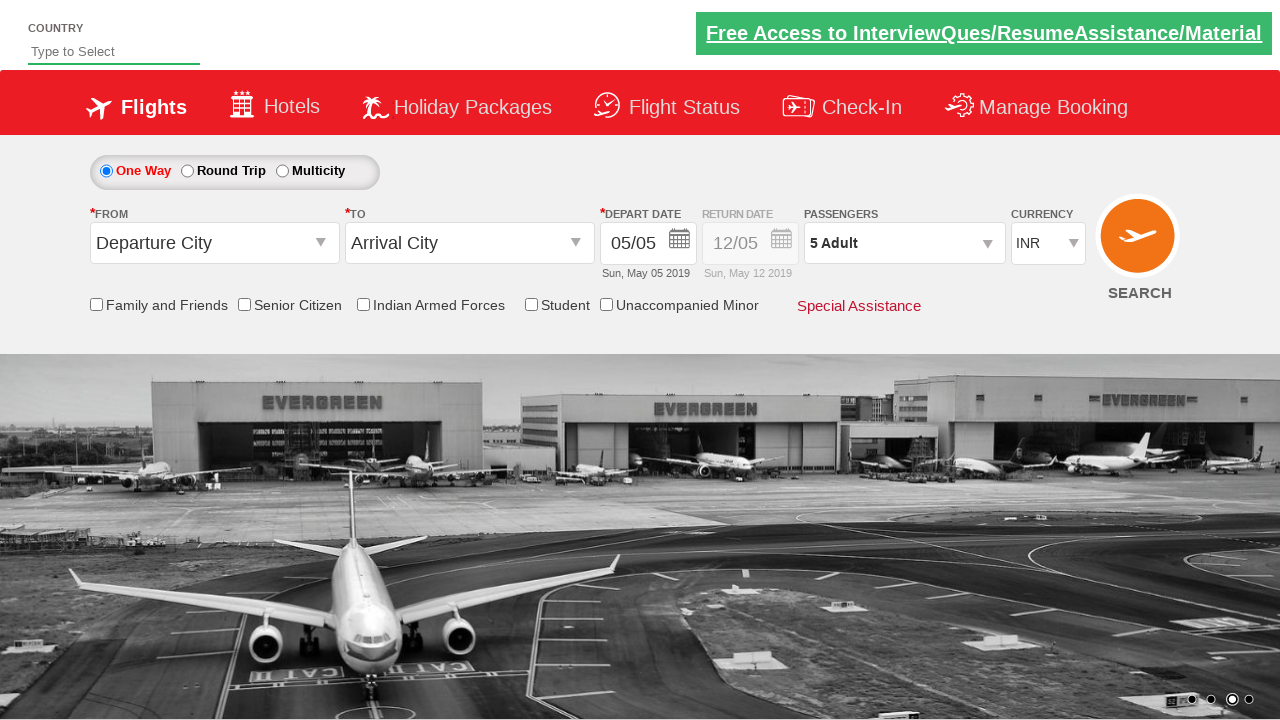

Passenger dropdown closed successfully
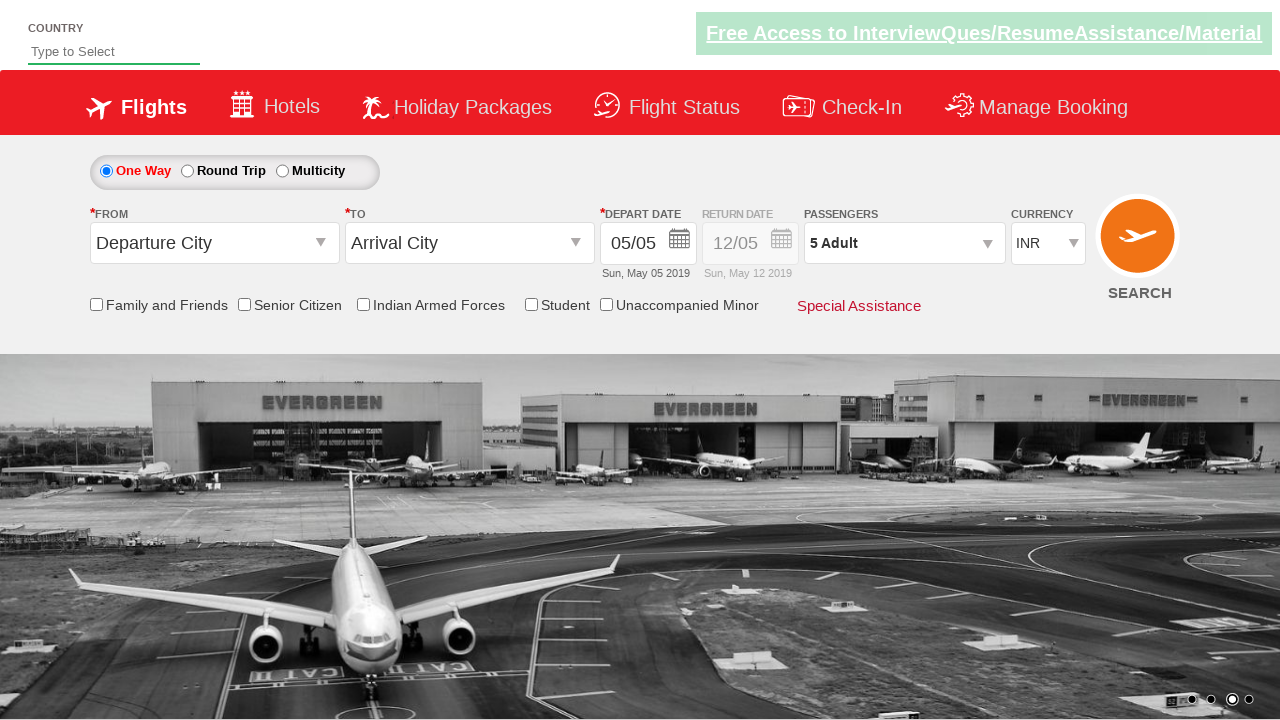

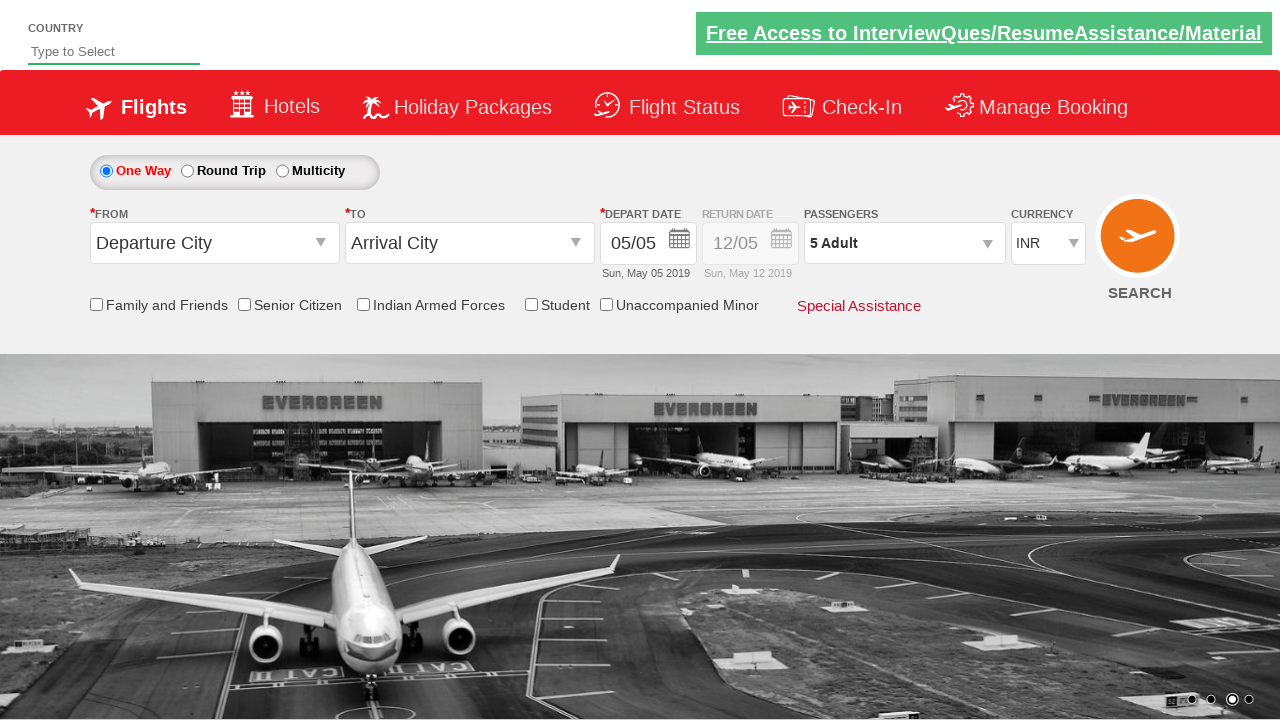